Tests e-commerce functionality by navigating to laptops section, adding a MacBook Air to cart, and verifying the product appears in the shopping cart

Starting URL: https://www.demoblaze.com/

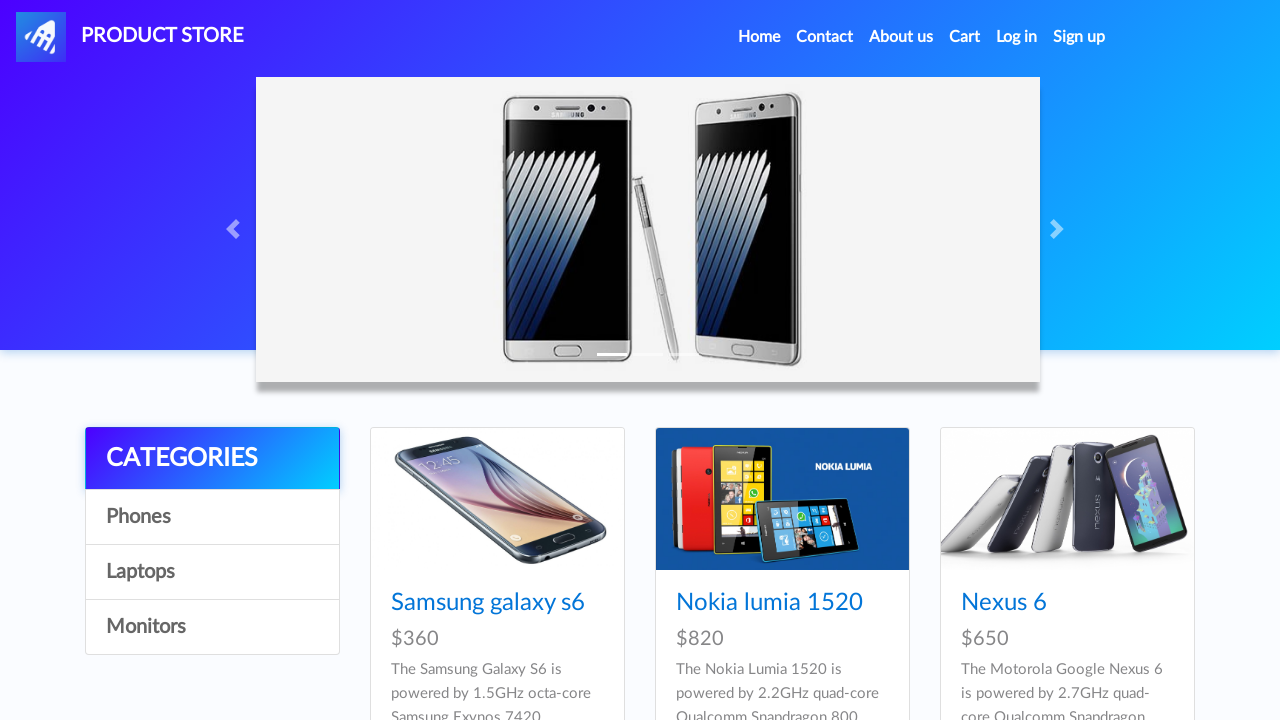

Clicked on Laptops category at (212, 572) on xpath=/html/body/div[5]/div/div[1]/div/a[3]
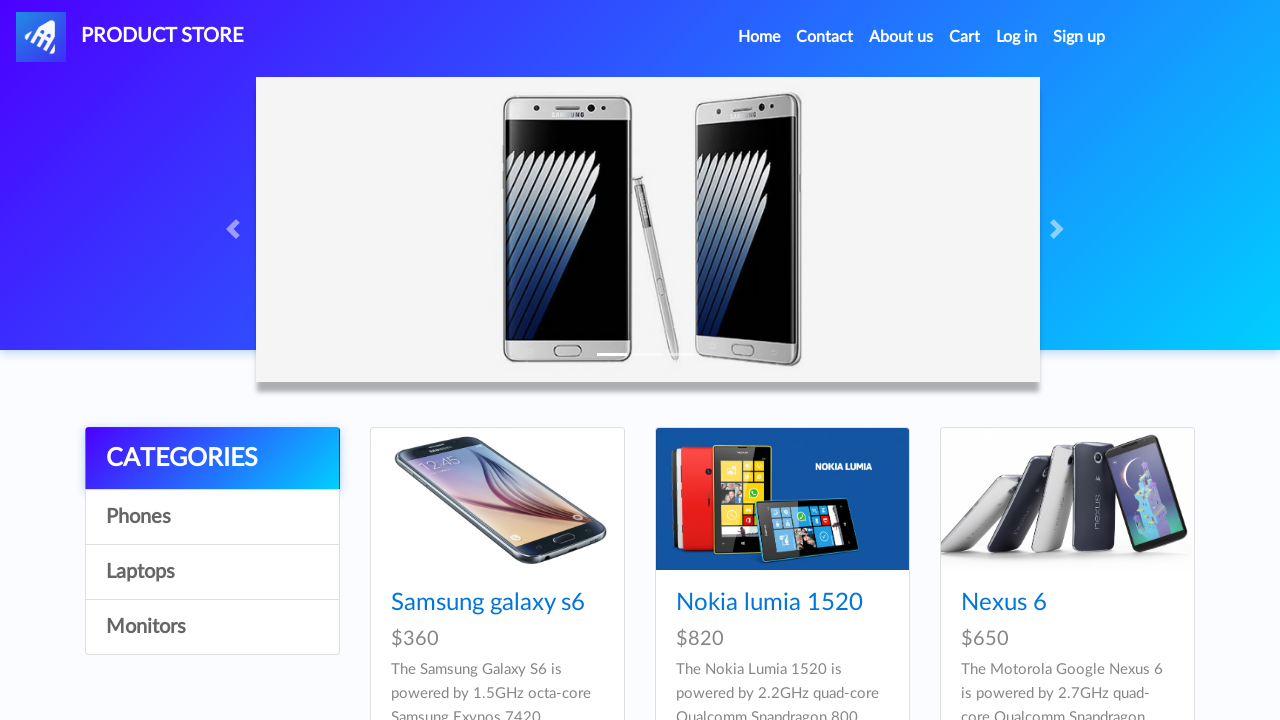

Clicked on MacBook Air product at (1028, 603) on text=MacBook air
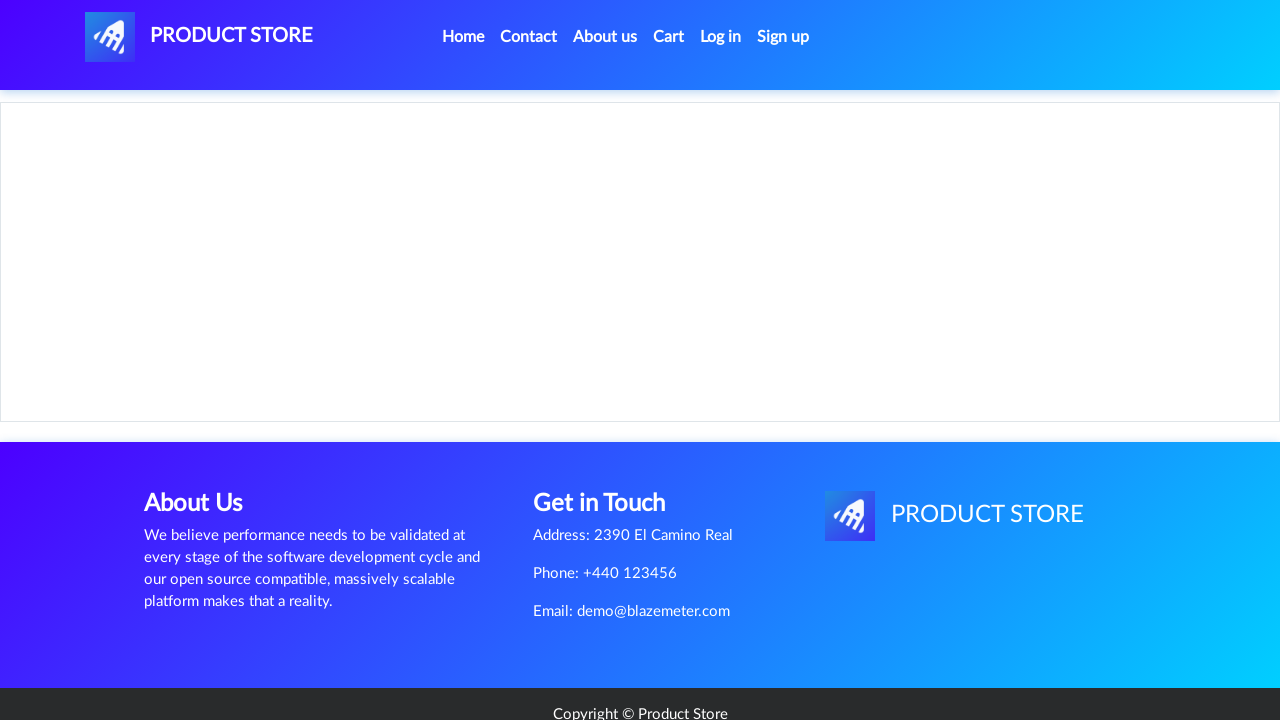

Retrieved MacBook Air product name for verification
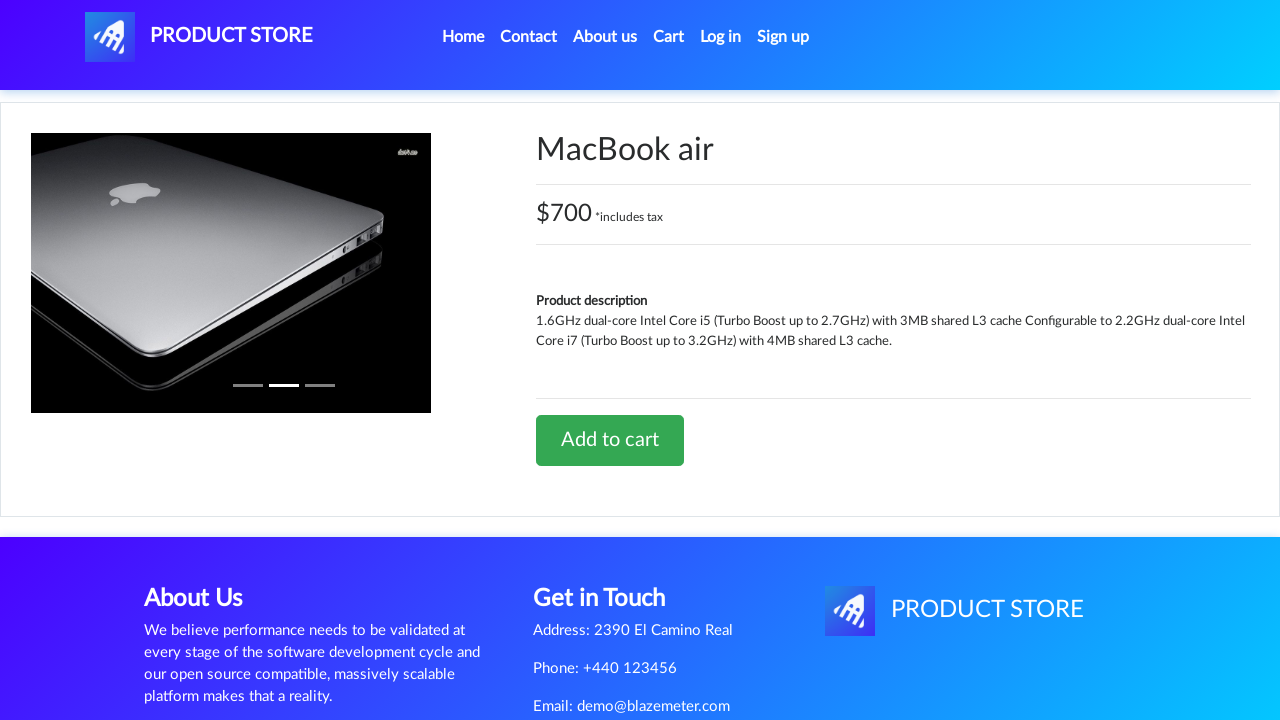

Clicked 'Add to cart' button at (610, 440) on text=Add to cart
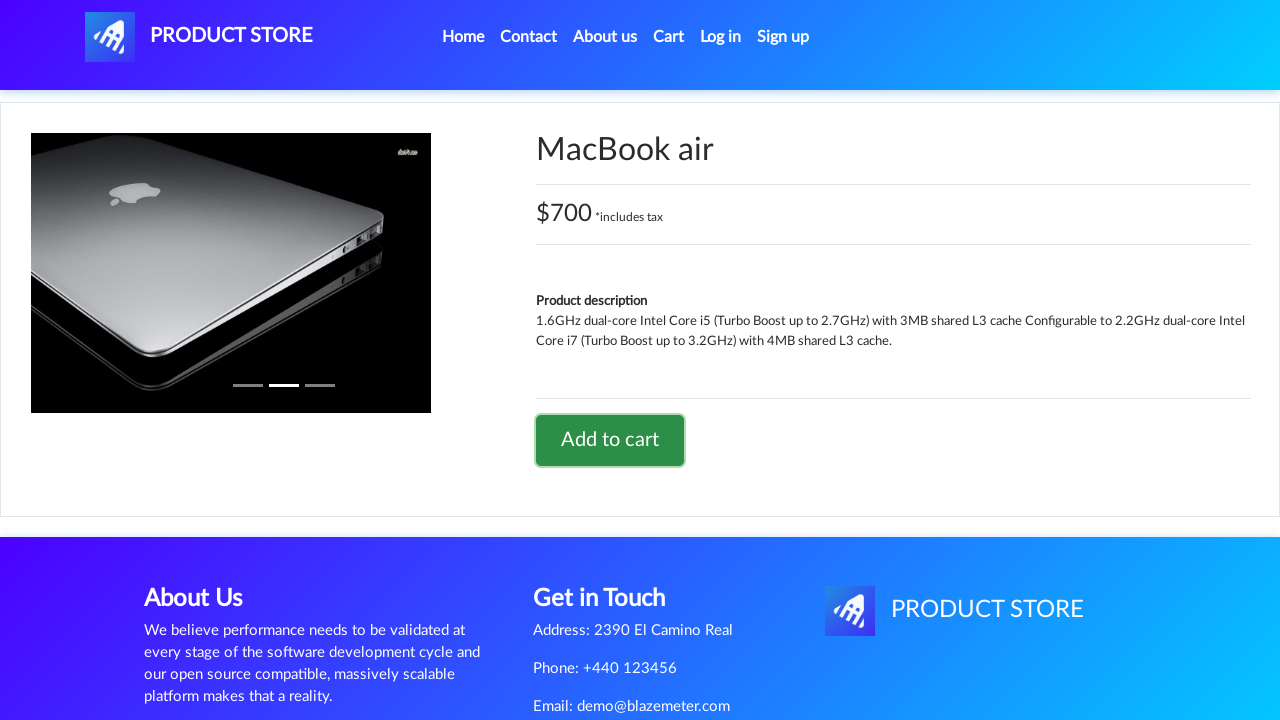

Accepted cart confirmation alert
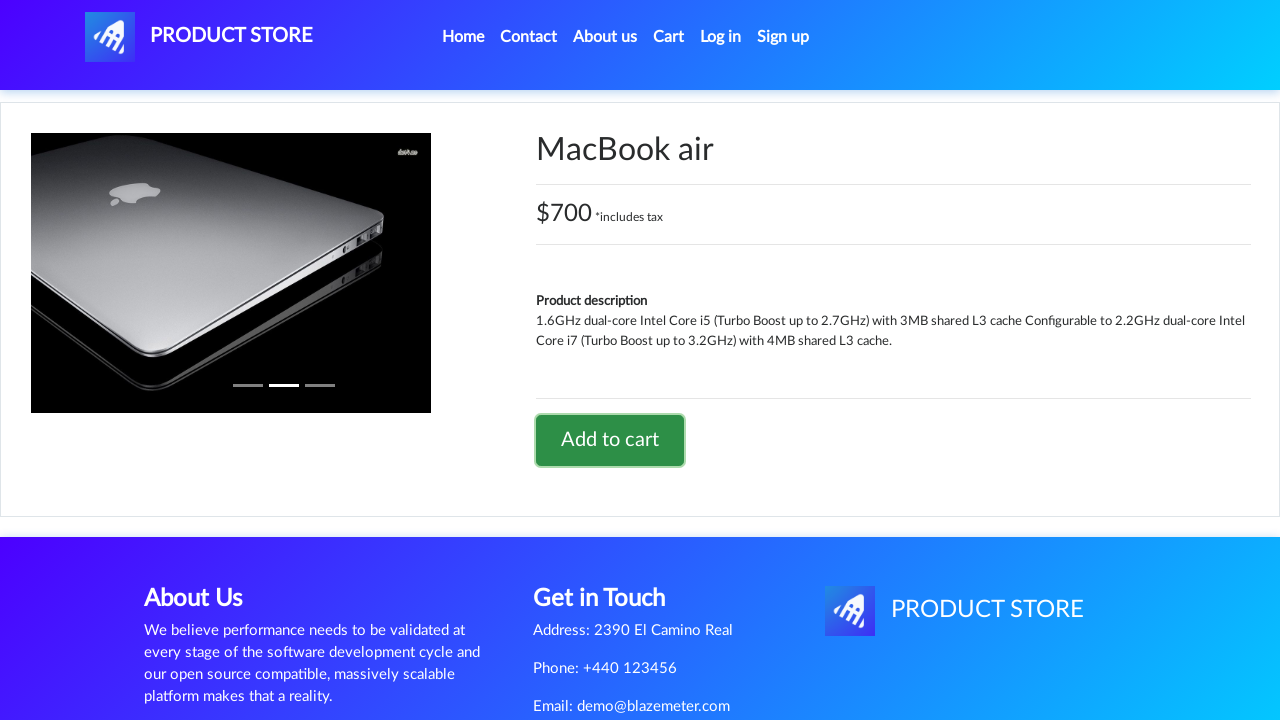

Navigated to shopping cart at (669, 37) on text=Cart
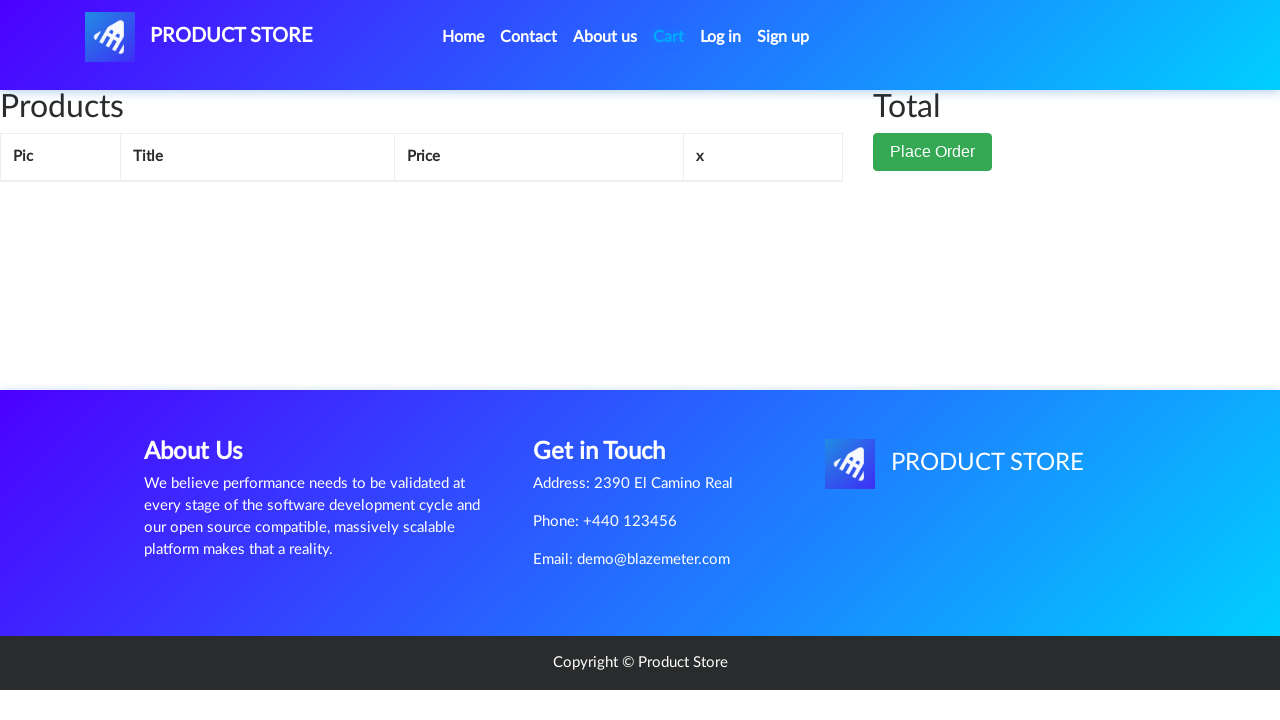

Retrieved product name from cart
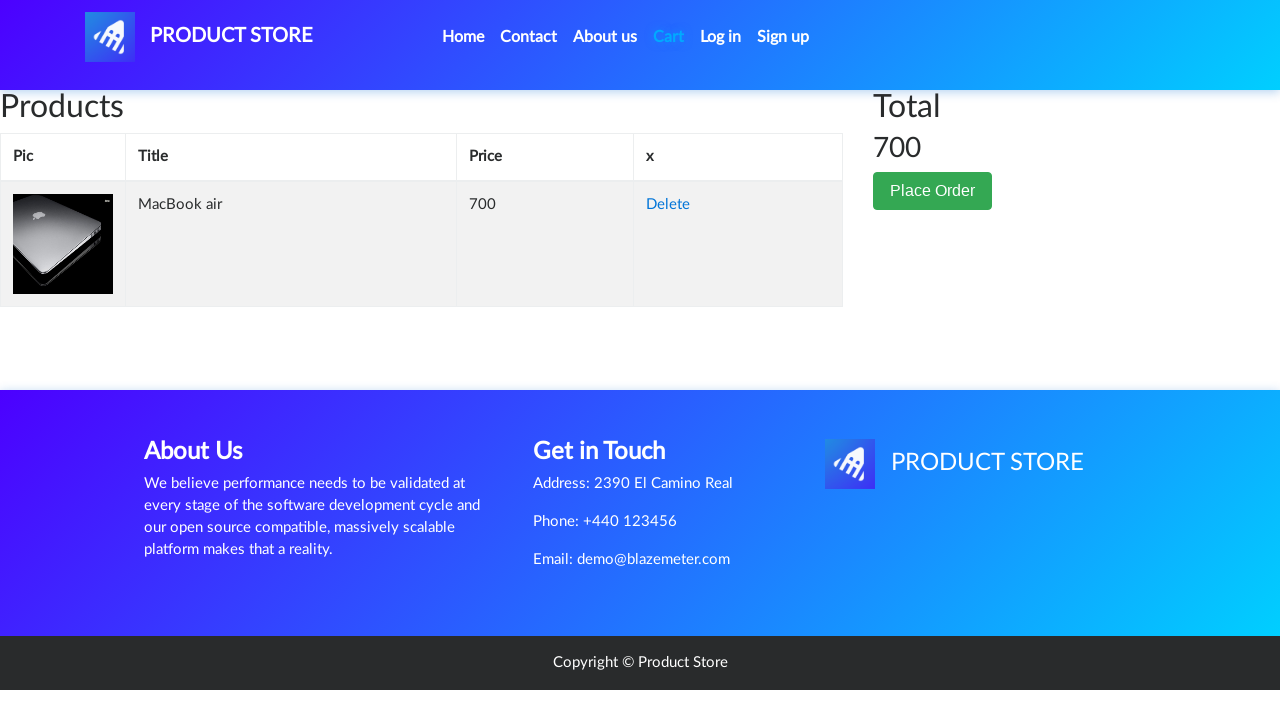

Verified MacBook Air product matches in cart
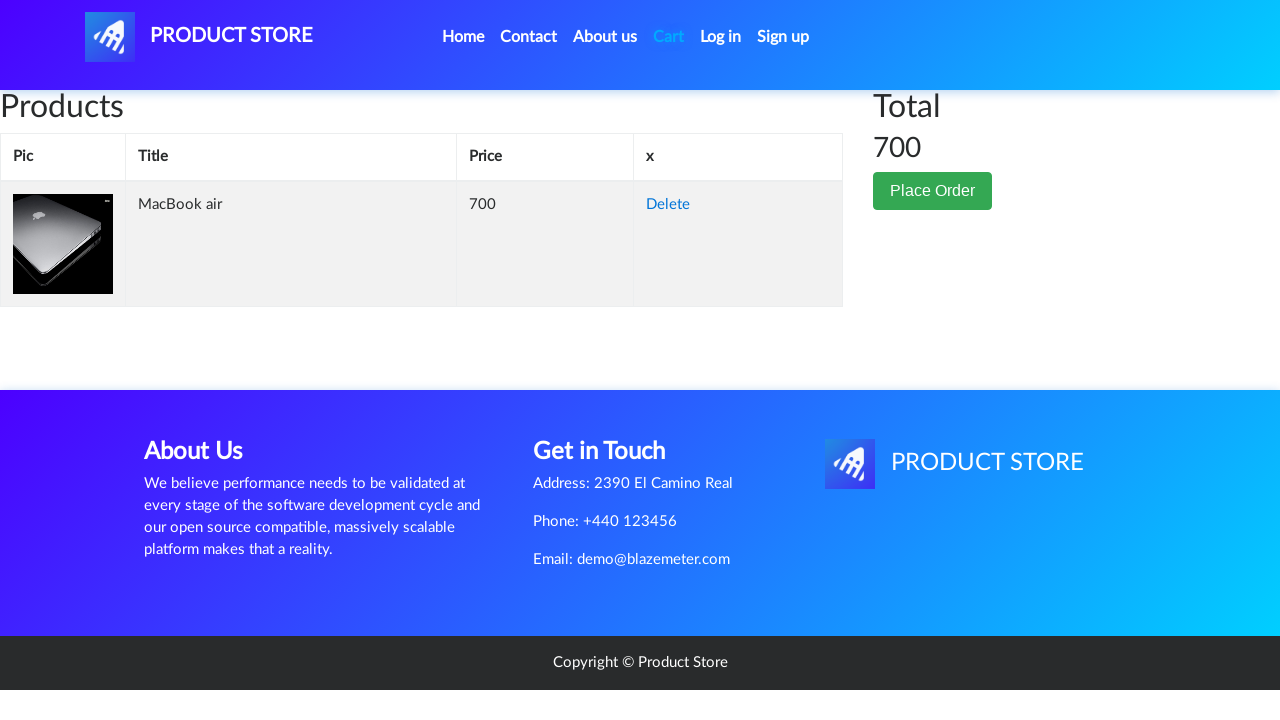

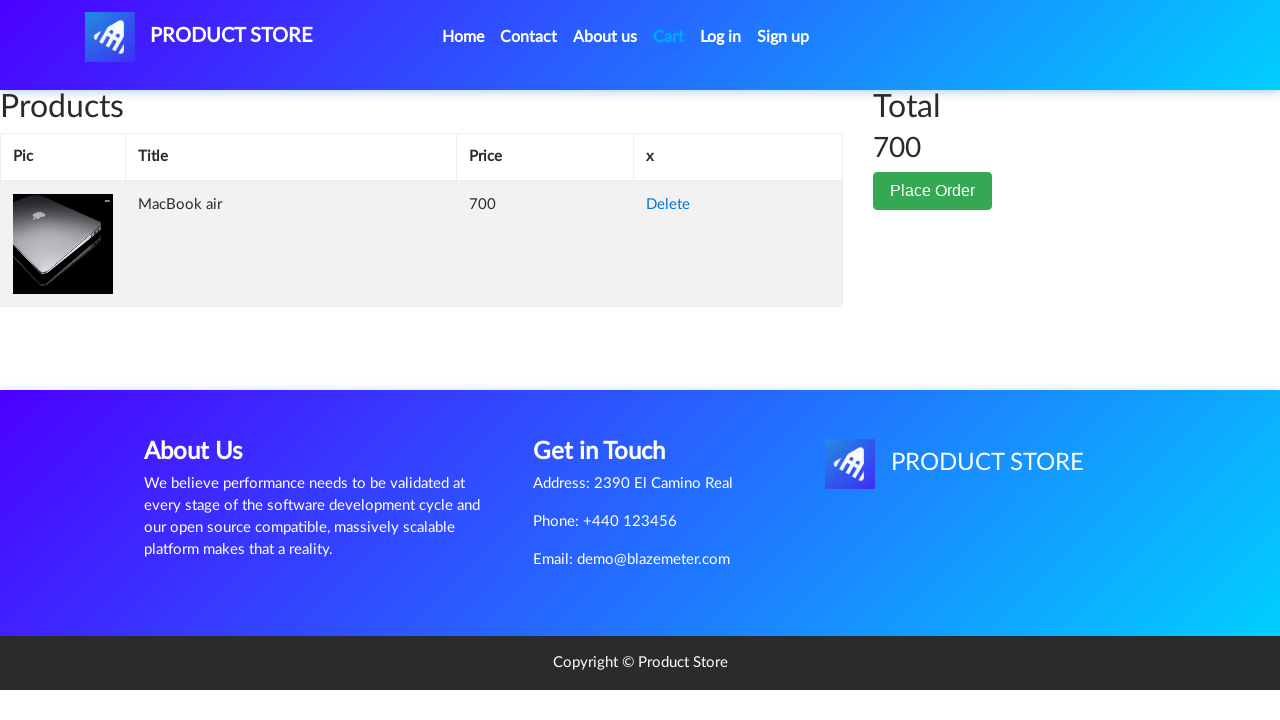